Waits for a price element to show $100, clicks book button, reads a value, calculates result and submits

Starting URL: http://suninjuly.github.io/explicit_wait2.html

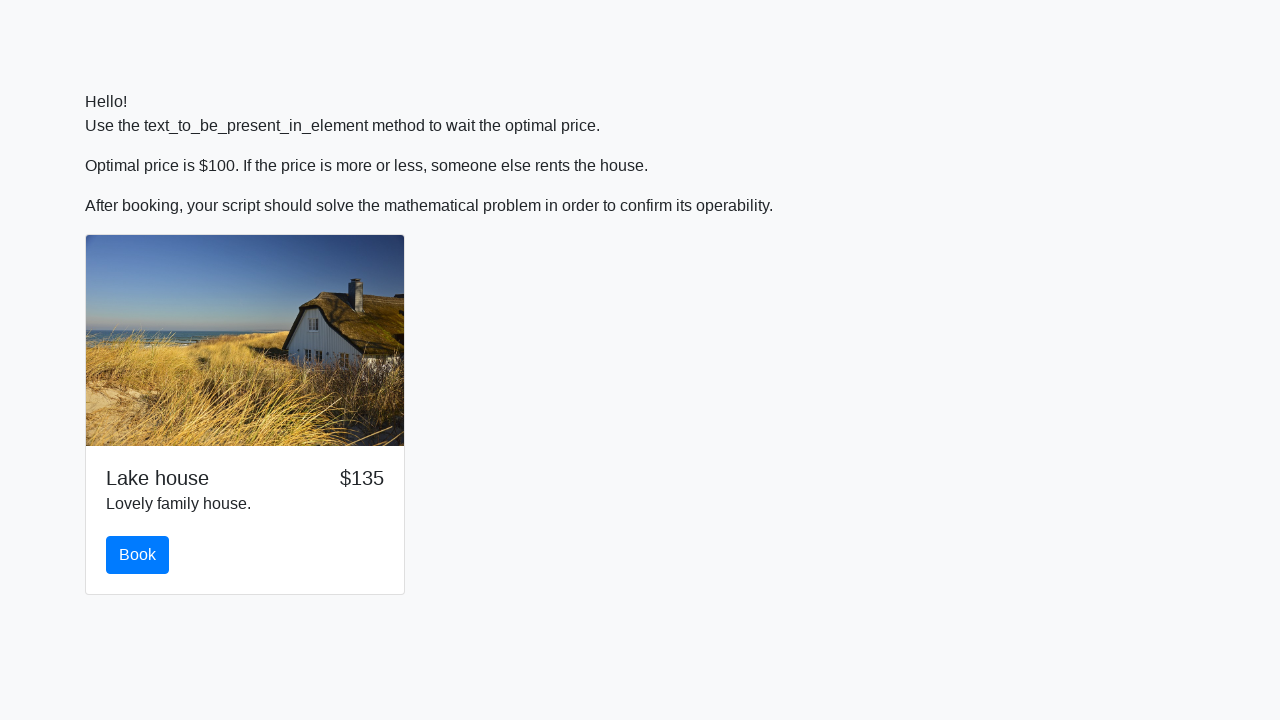

Waited for price element to show $100
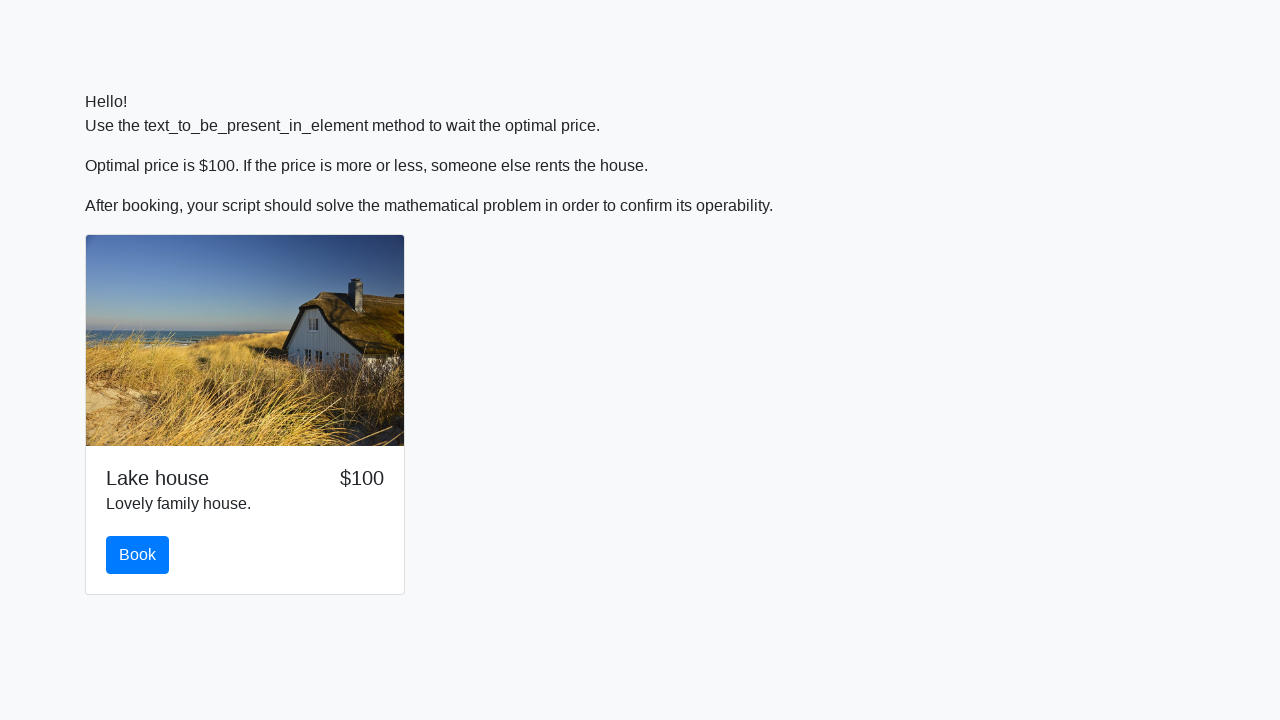

Clicked book button at (138, 555) on #book
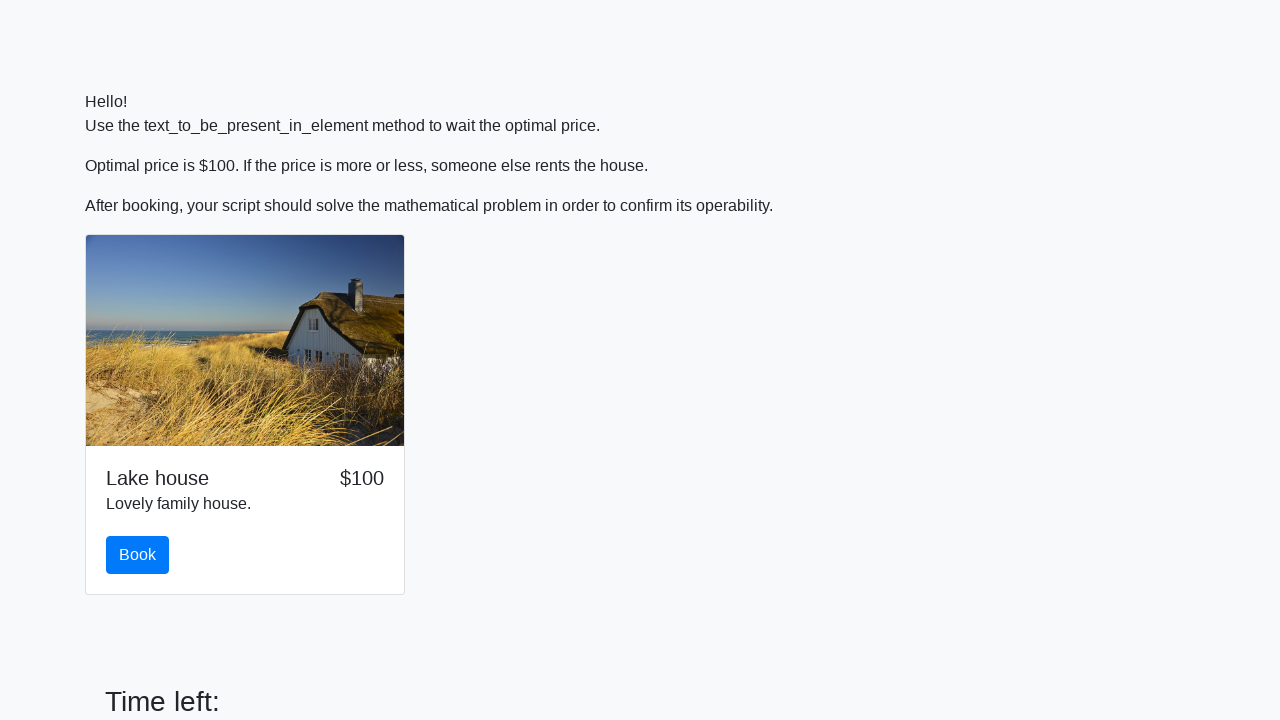

Read x value from input_value element: 612
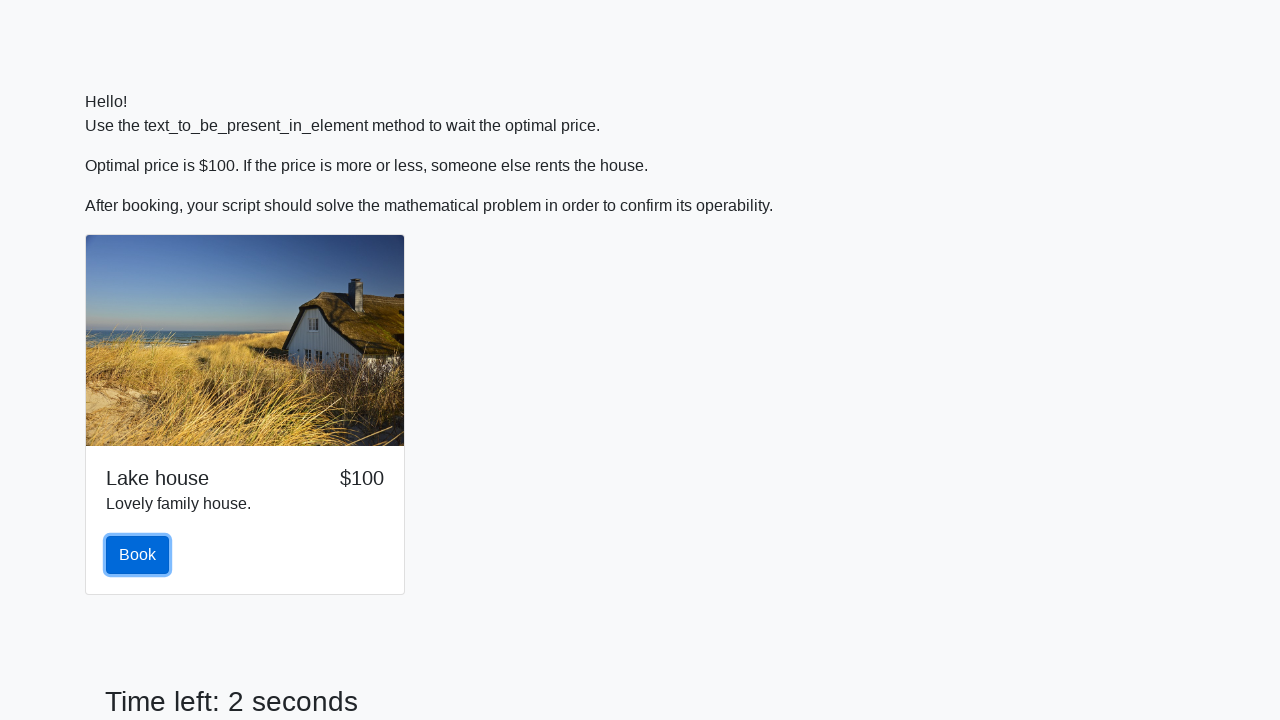

Calculated result z = log(abs(12*sin(612))) = 1.9286171585482006
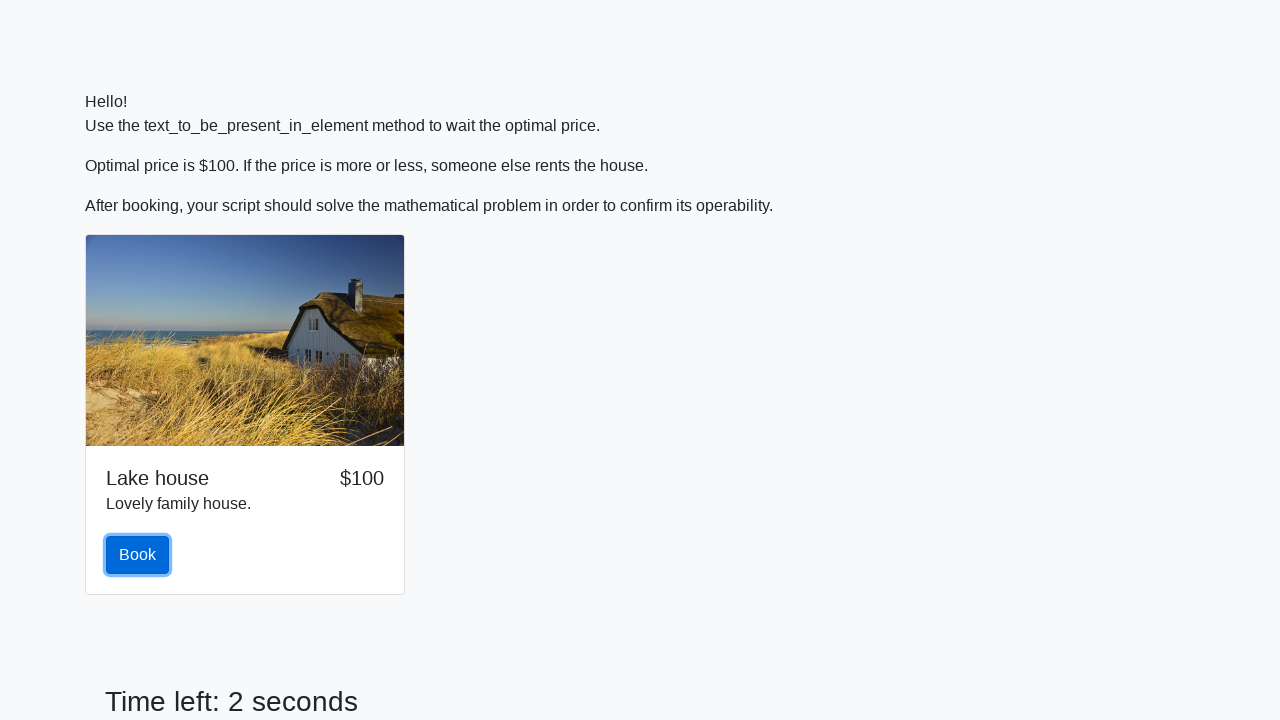

Filled answer field with calculated value 1.9286171585482006 on #answer
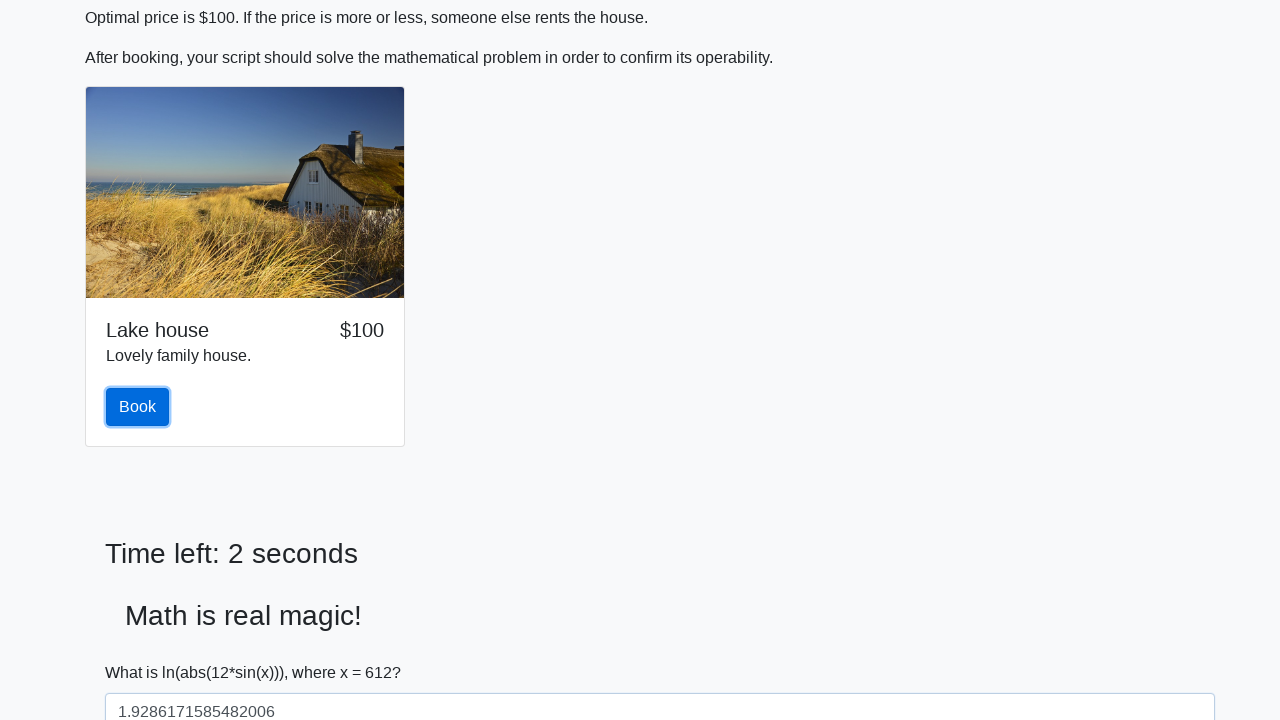

Clicked solve button to submit answer at (143, 651) on #solve
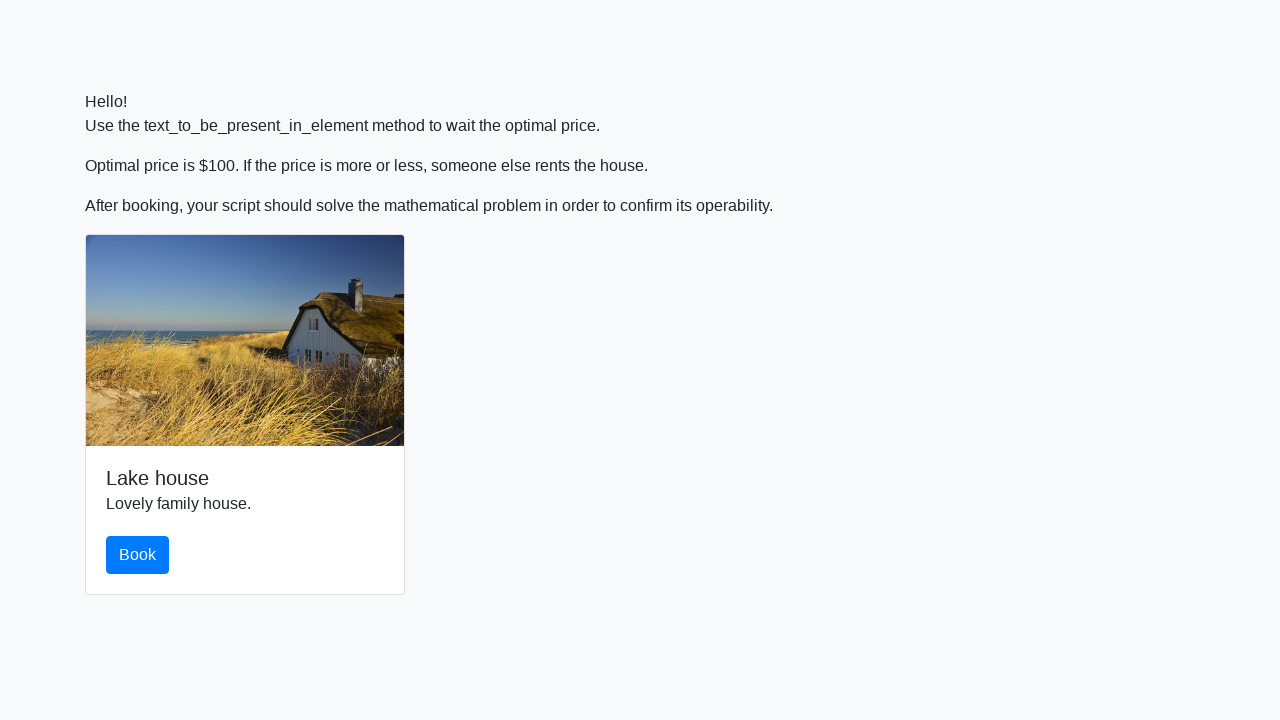

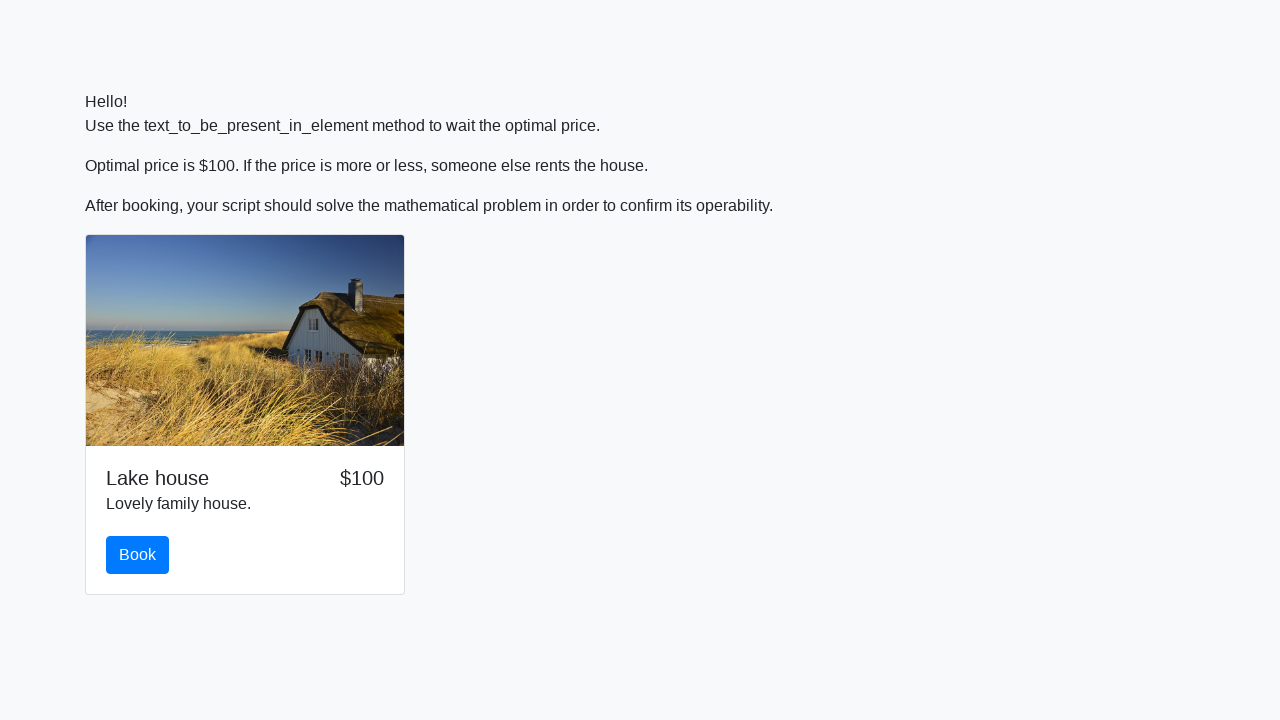